Tests the Playwright homepage by verifying the page title contains "Playwright", checking the "Get Started" link has the correct href attribute, clicking it, and verifying navigation to the intro page.

Starting URL: https://playwright.dev

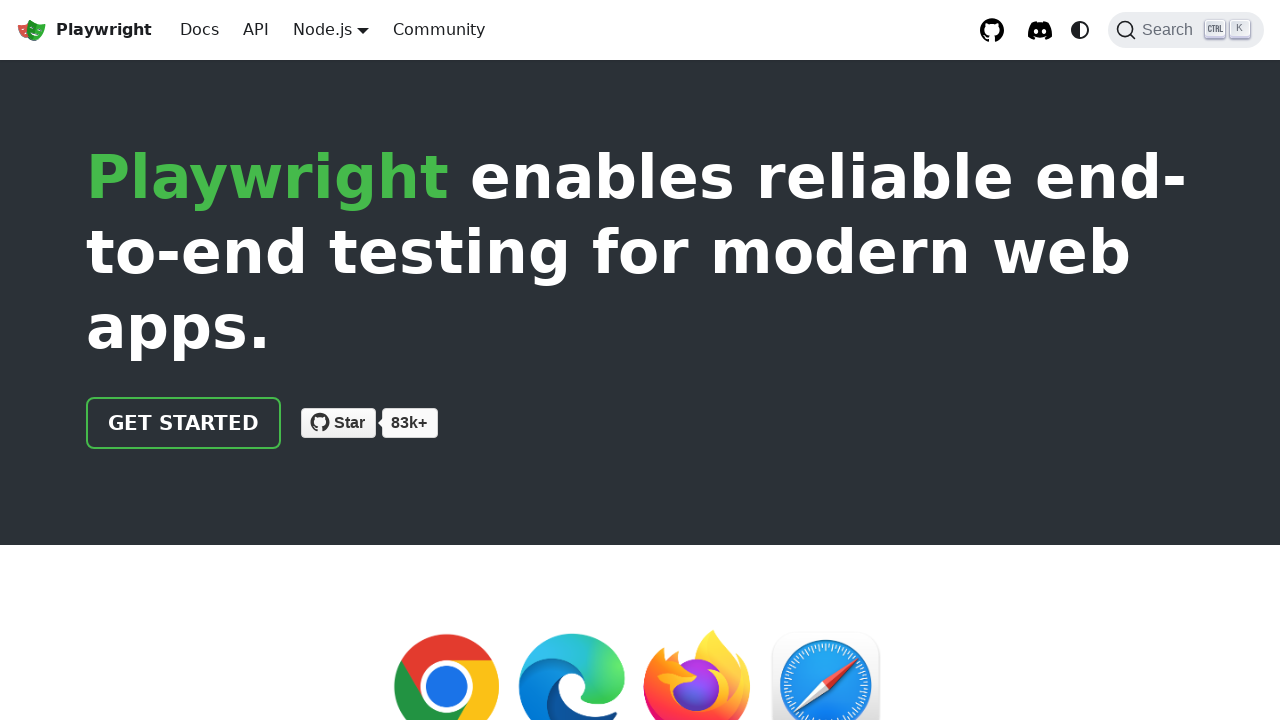

Verified page title contains 'Playwright'
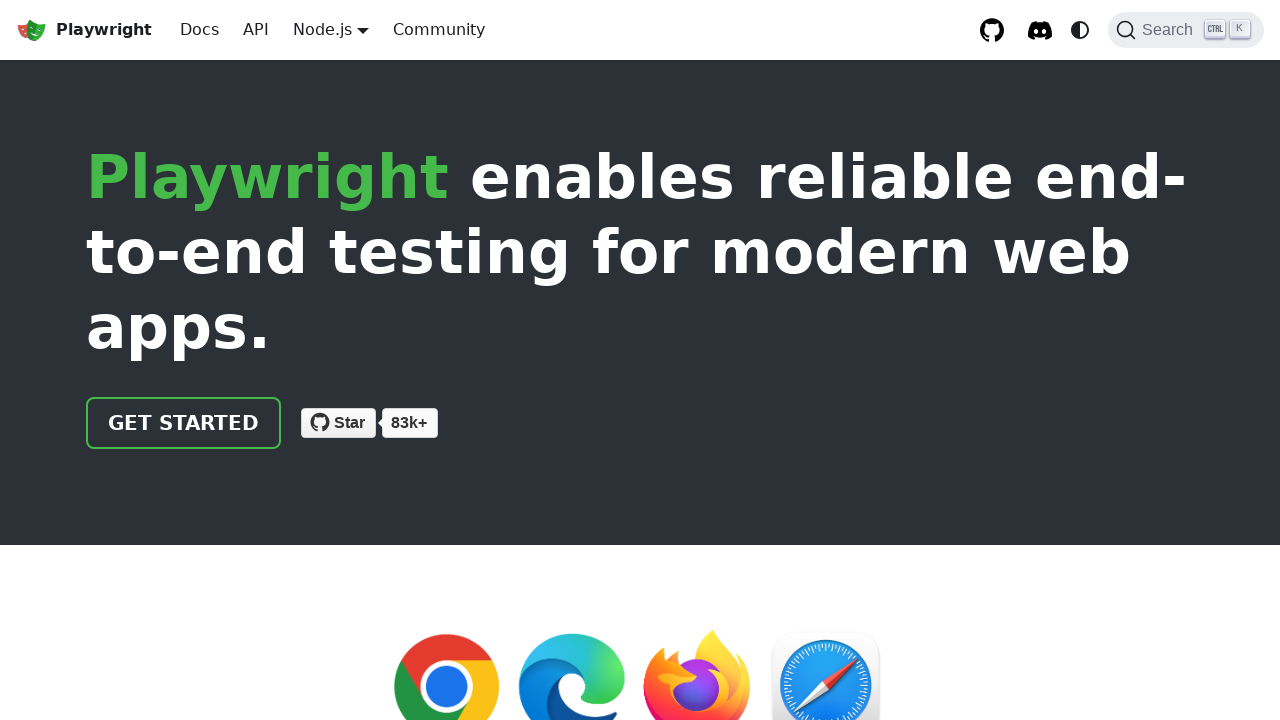

Located the 'Get Started' link
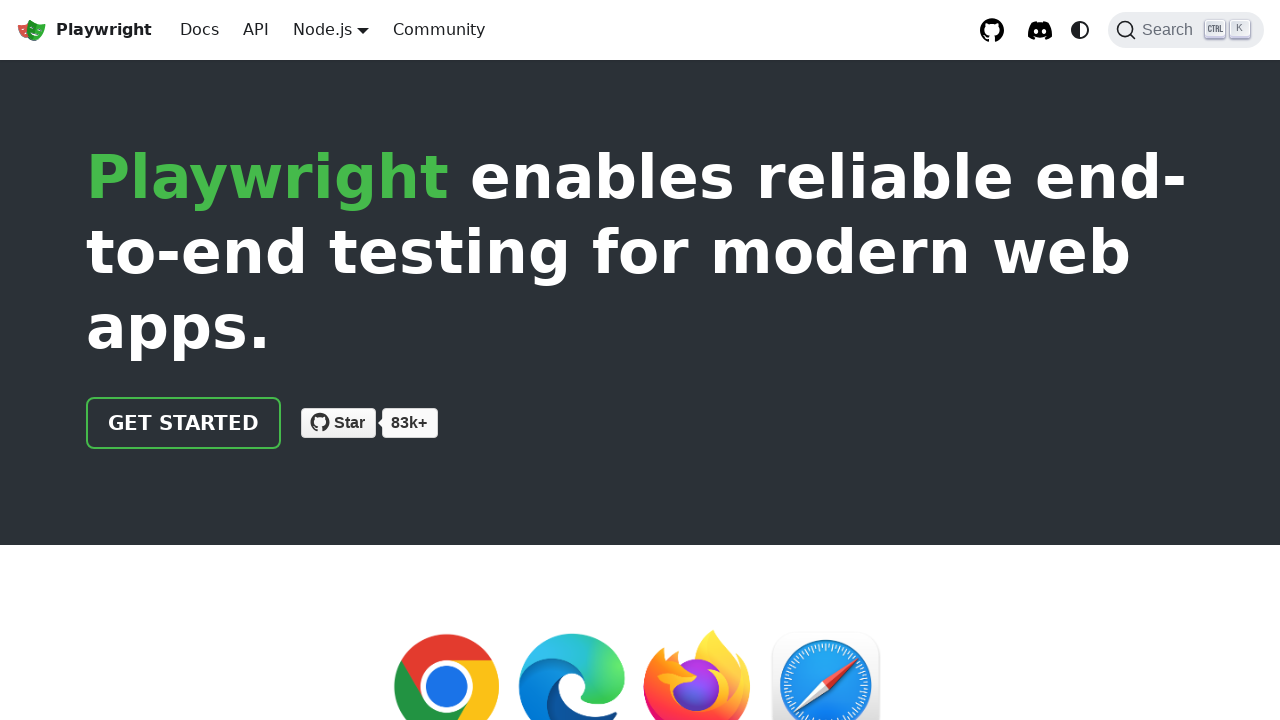

Verified 'Get Started' link has correct href attribute '/docs/intro'
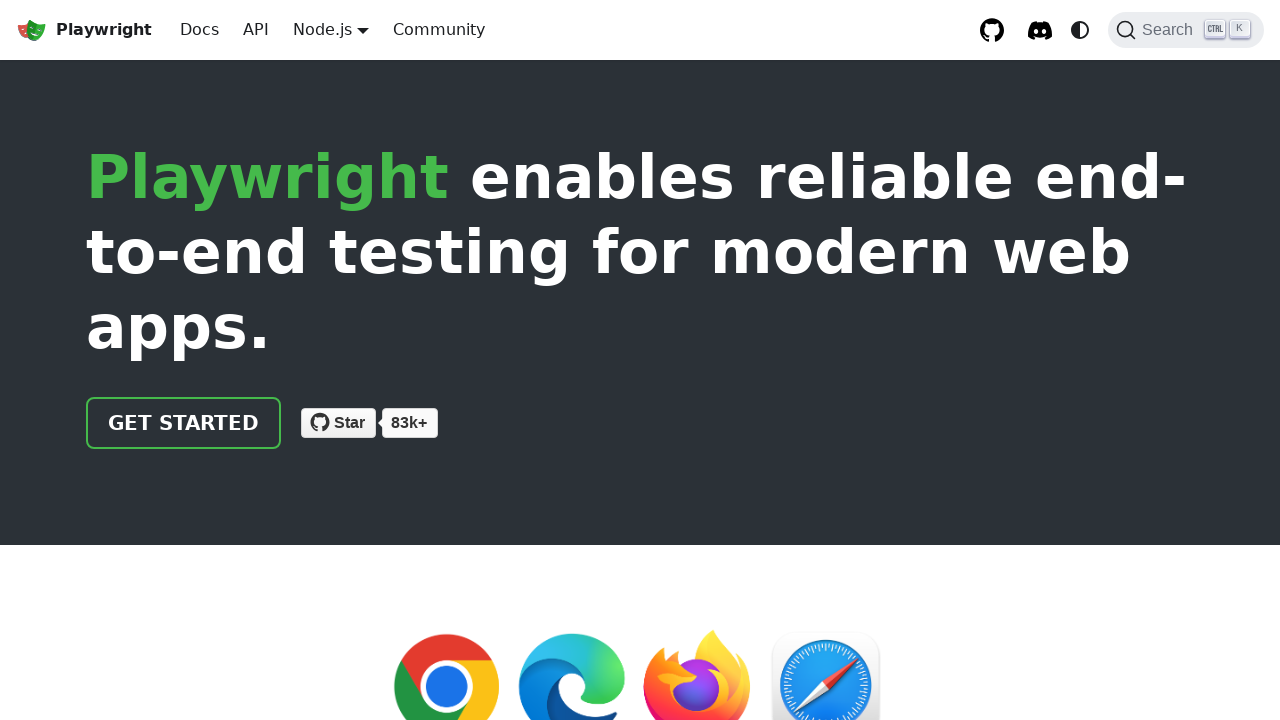

Clicked the 'Get Started' link at (184, 423) on text=Get Started
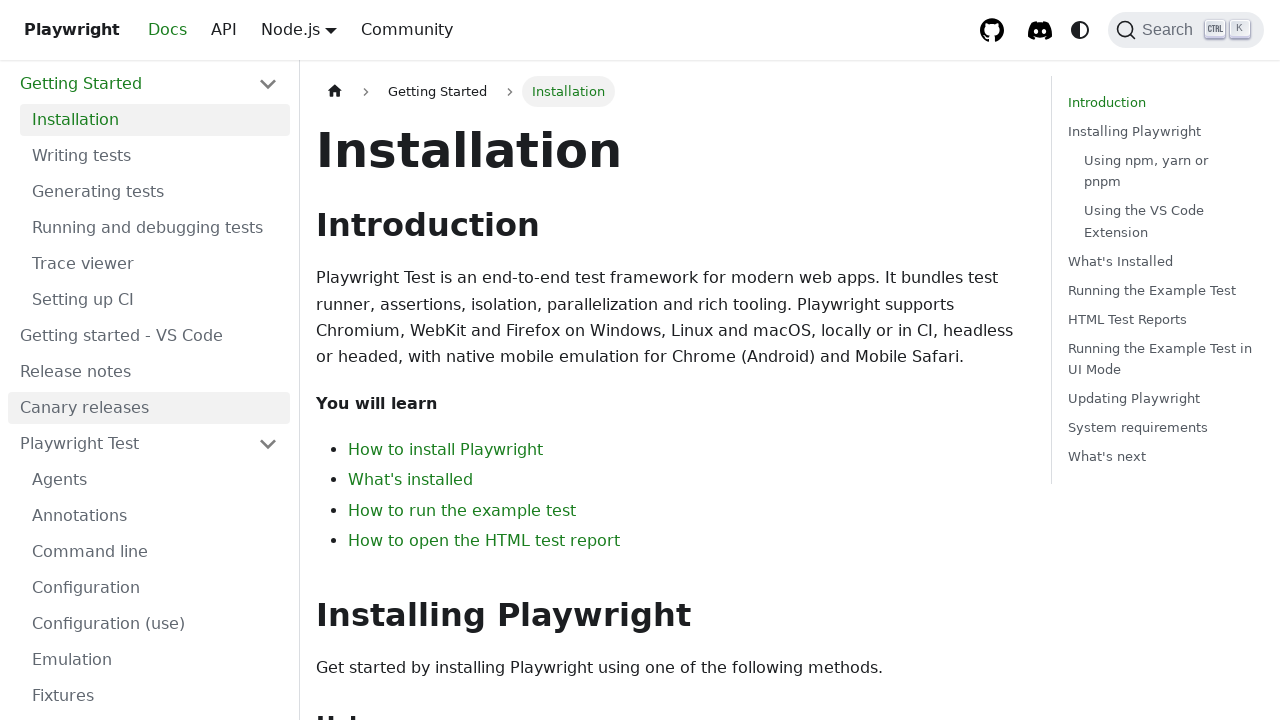

Verified navigation to intro page - URL contains 'intro'
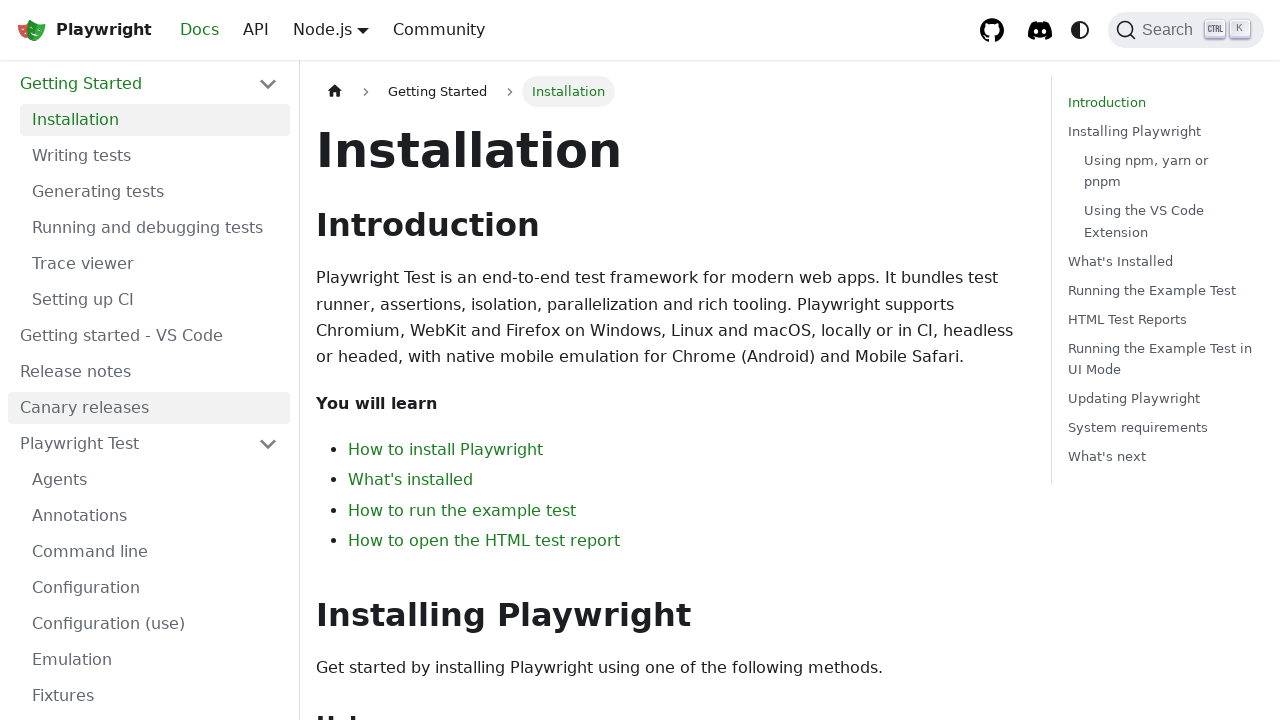

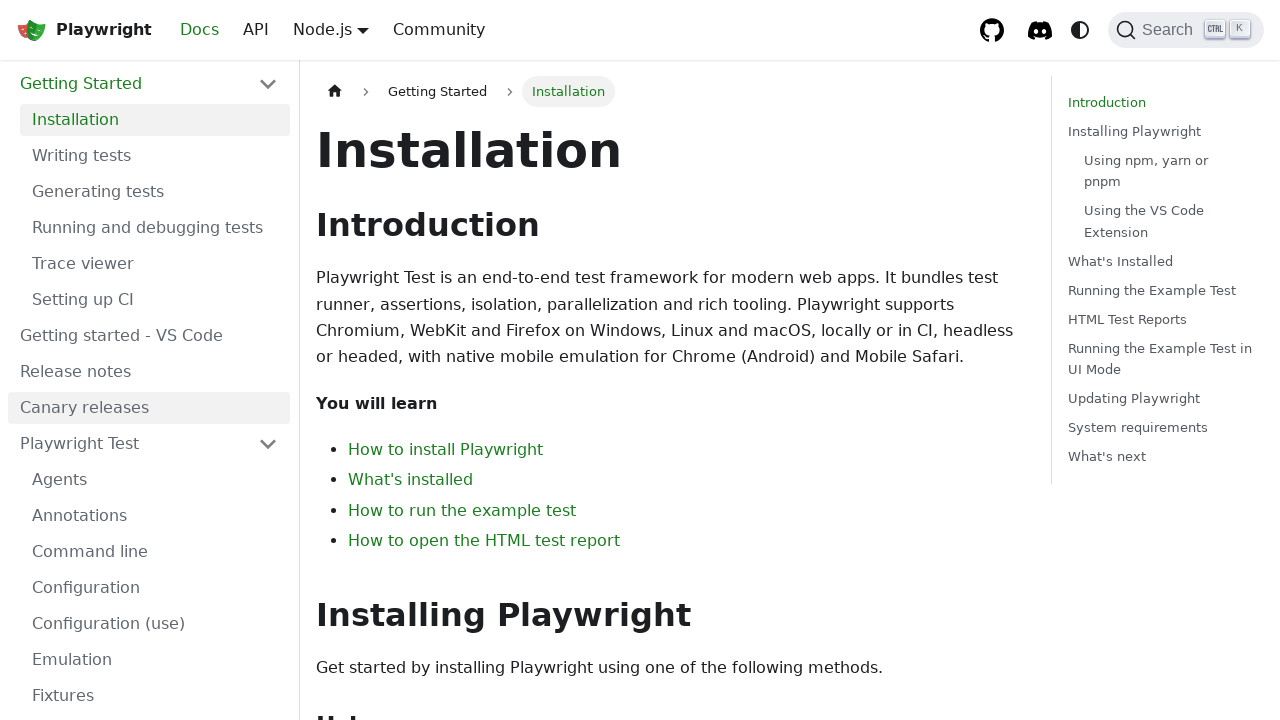